Tests the product search functionality on a shopping practice site by typing a search query and verifying that the correct number of products are displayed

Starting URL: https://rahulshettyacademy.com/seleniumPractise/#/

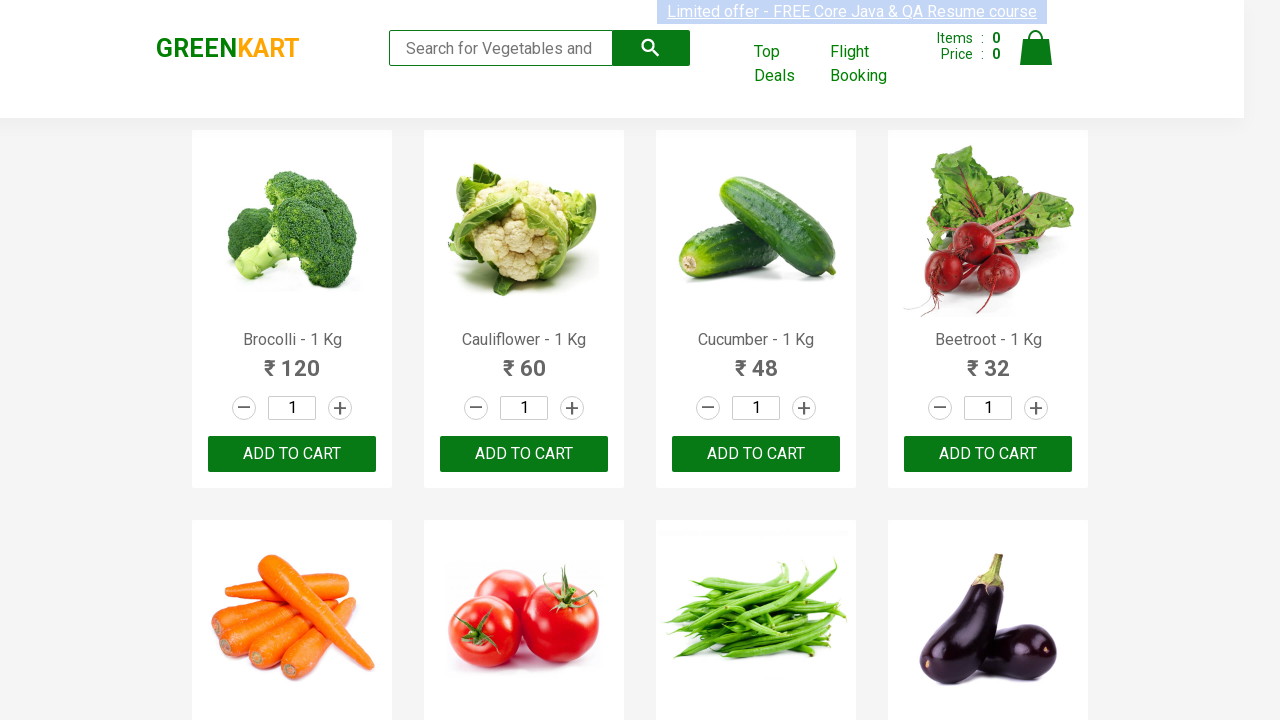

Navigated to shopping practice site
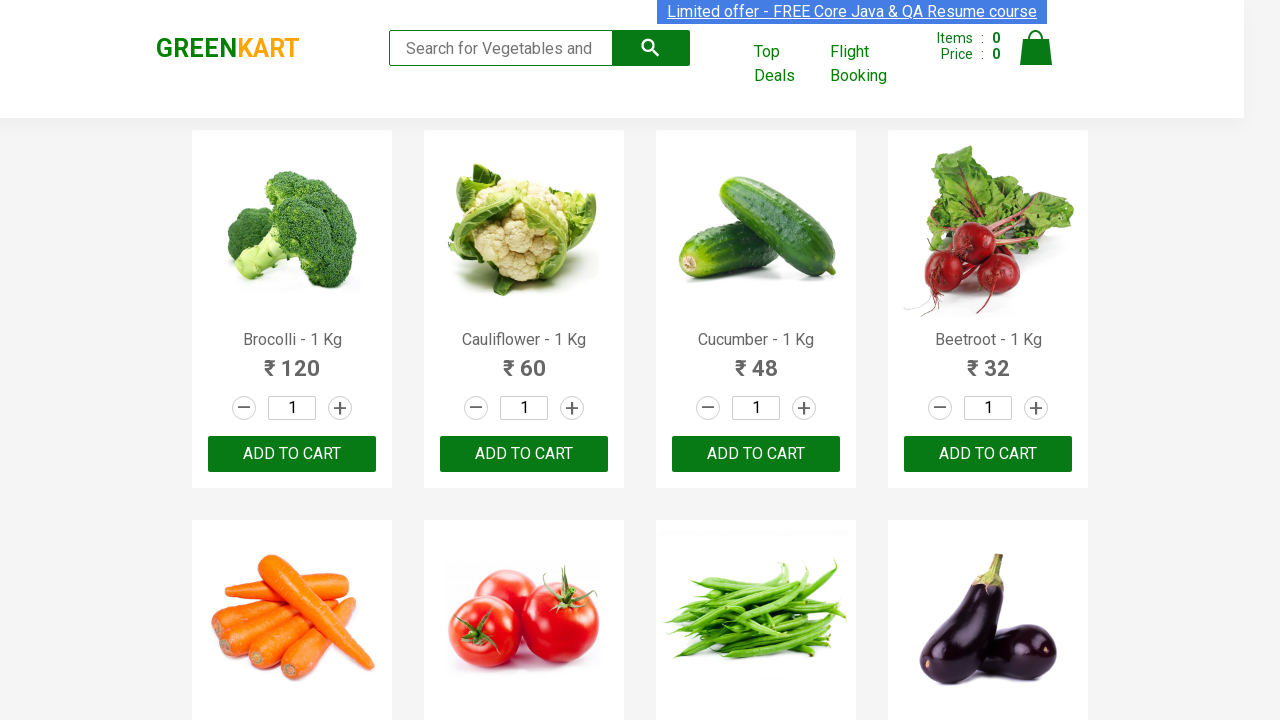

Filled search box with query 'ca' on .search-keyword
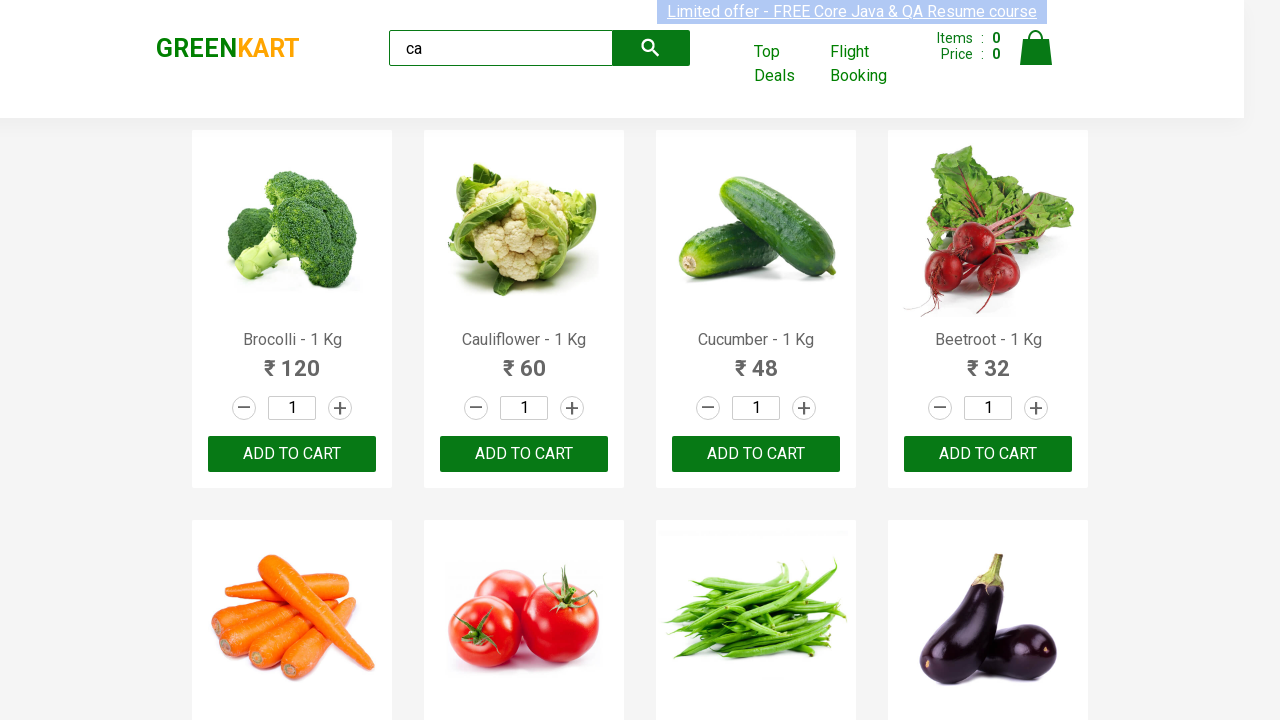

Waited 2000ms for products to load
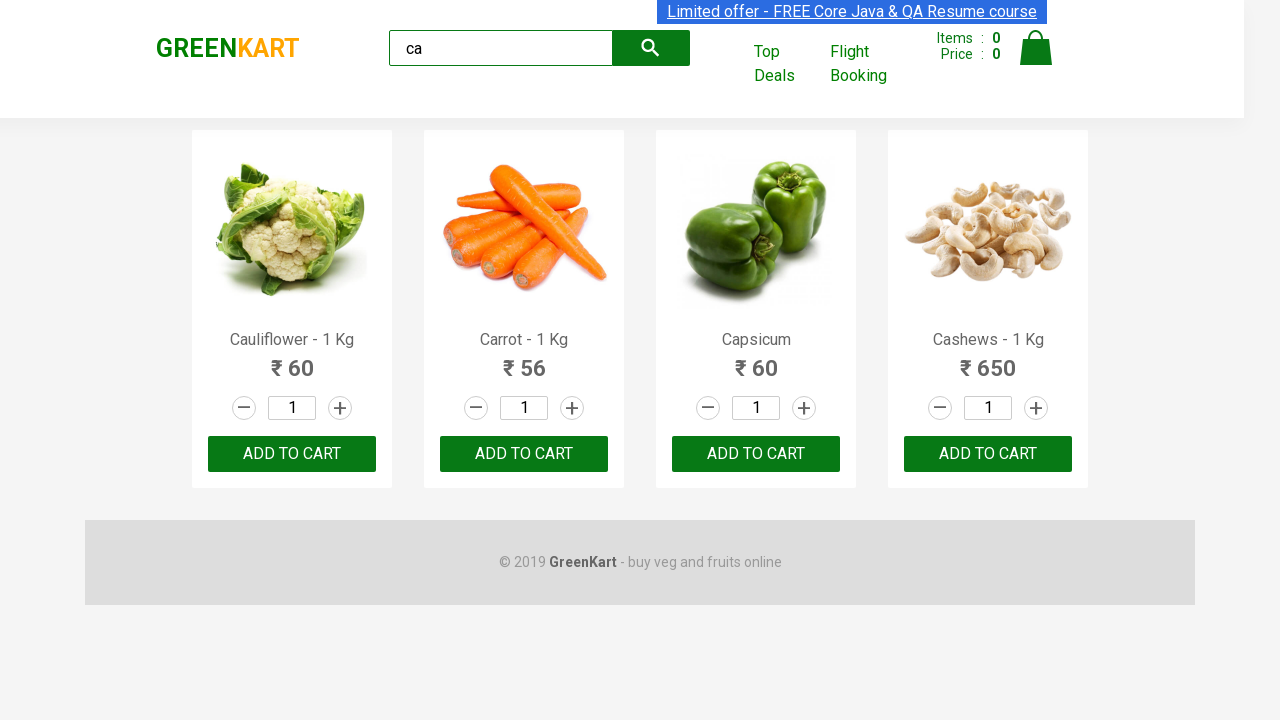

Located all visible products on the page
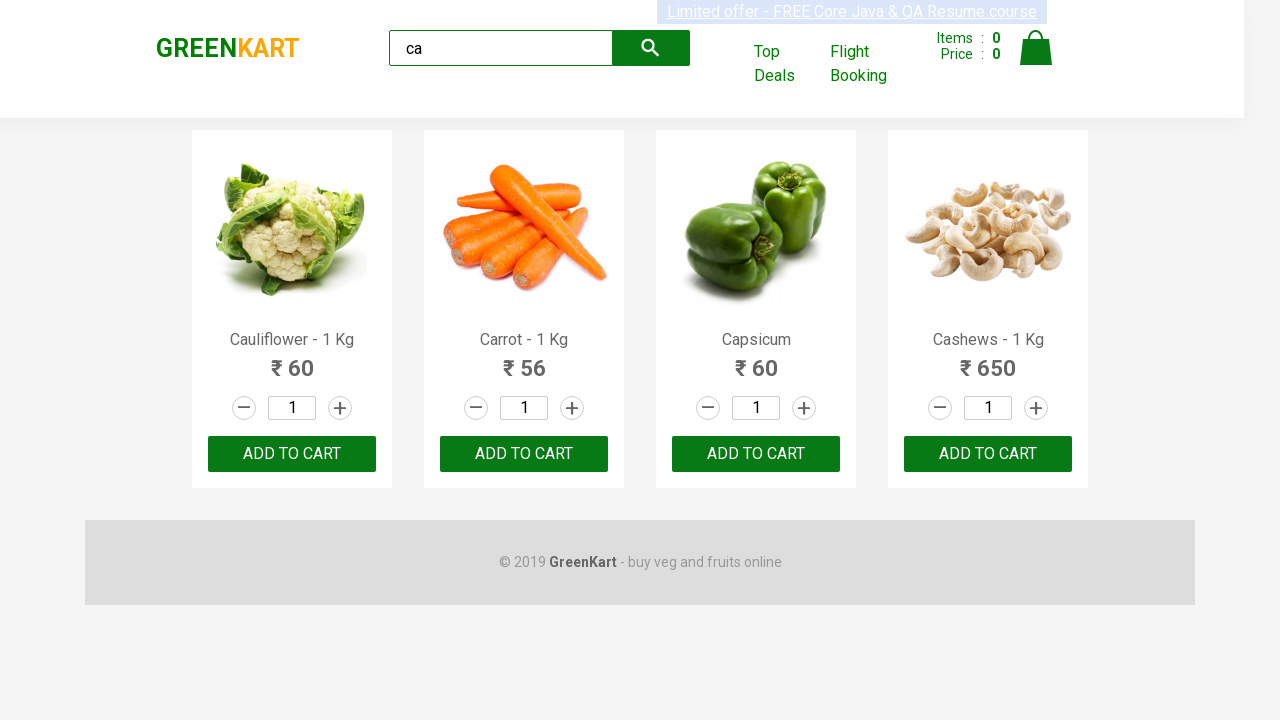

Verified that exactly 4 products are displayed for search query 'ca'
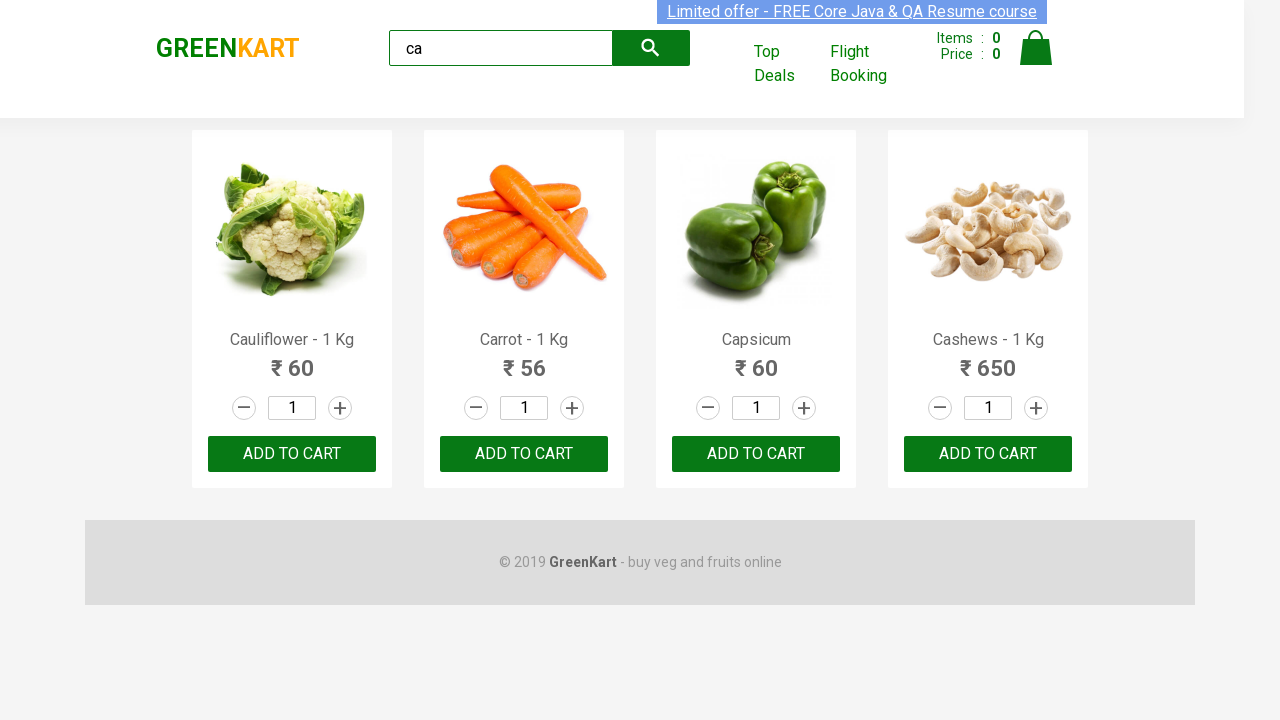

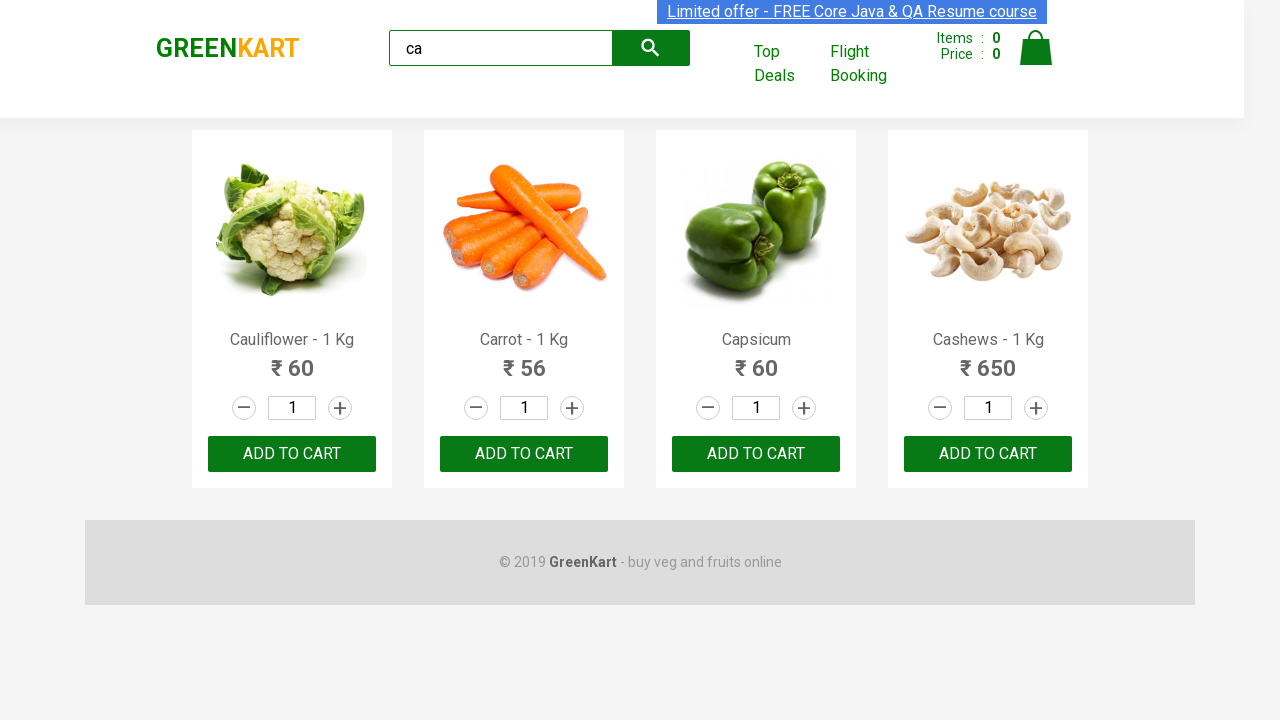